Tests explicit wait functionality by waiting for a price element to display "$100" and then clicking a book button

Starting URL: http://suninjuly.github.io/explicit_wait2.html

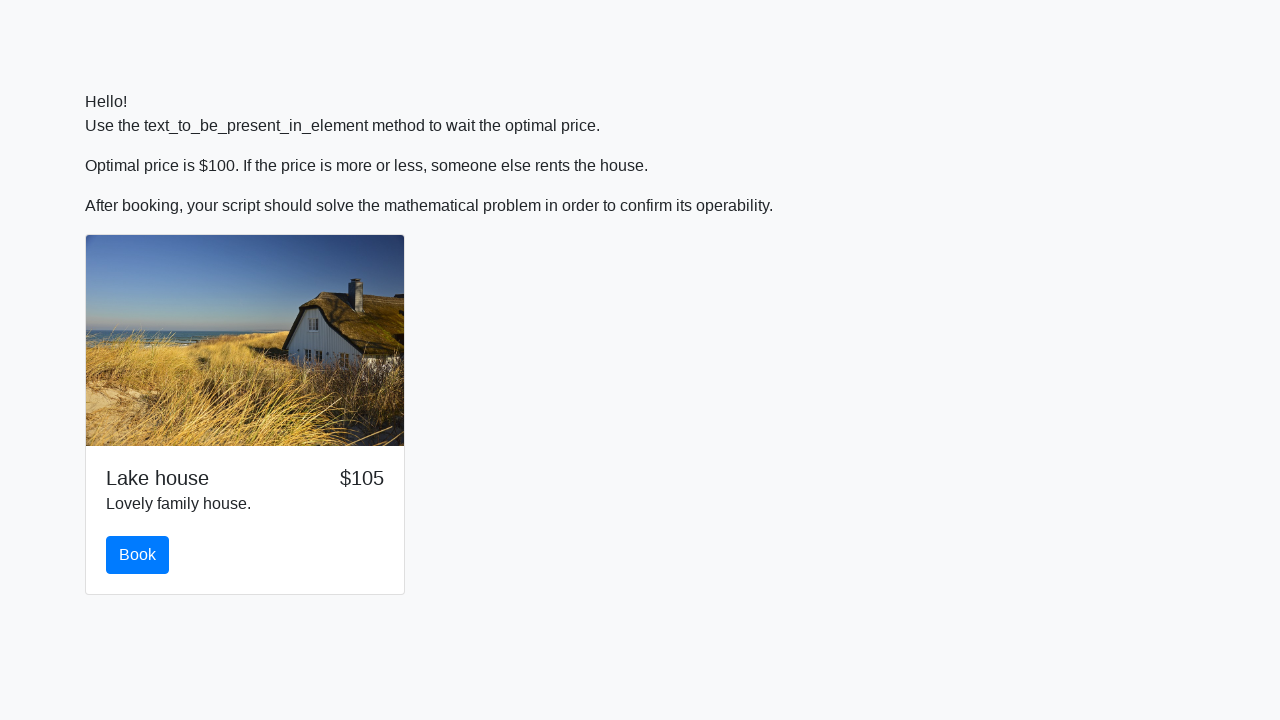

Waited for price element to display '$100'
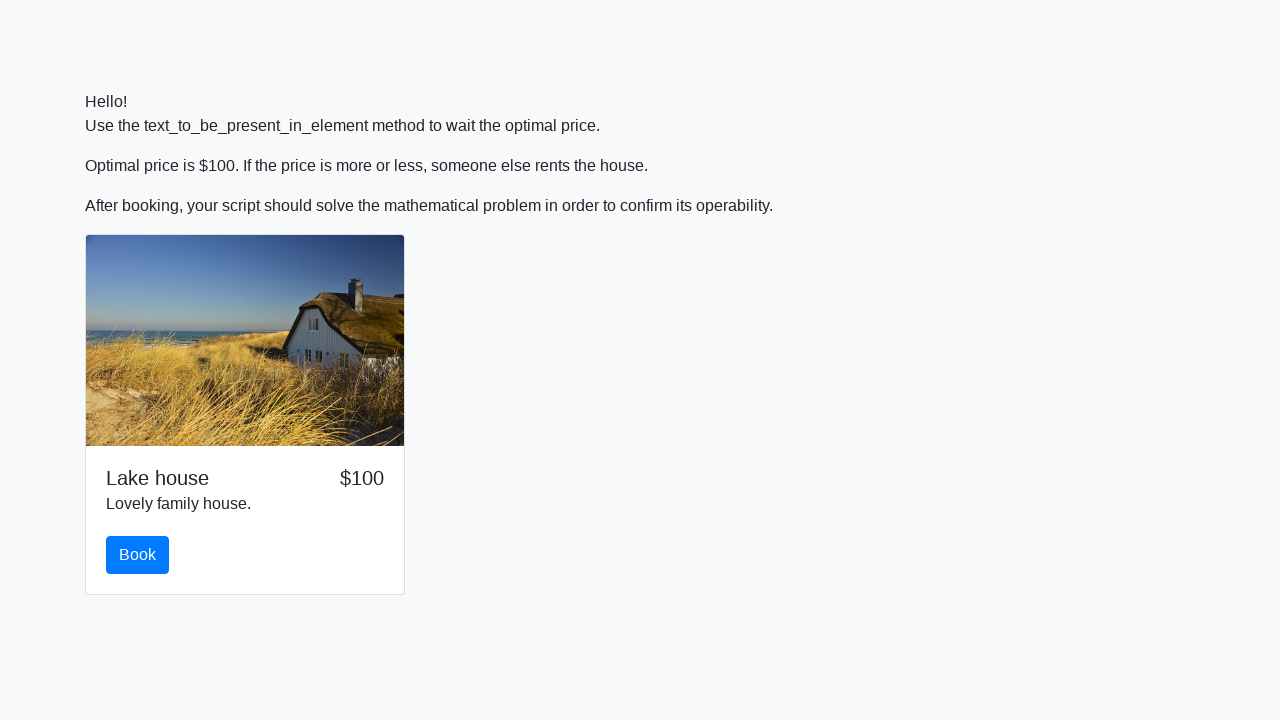

Clicked the book button at (138, 555) on #book
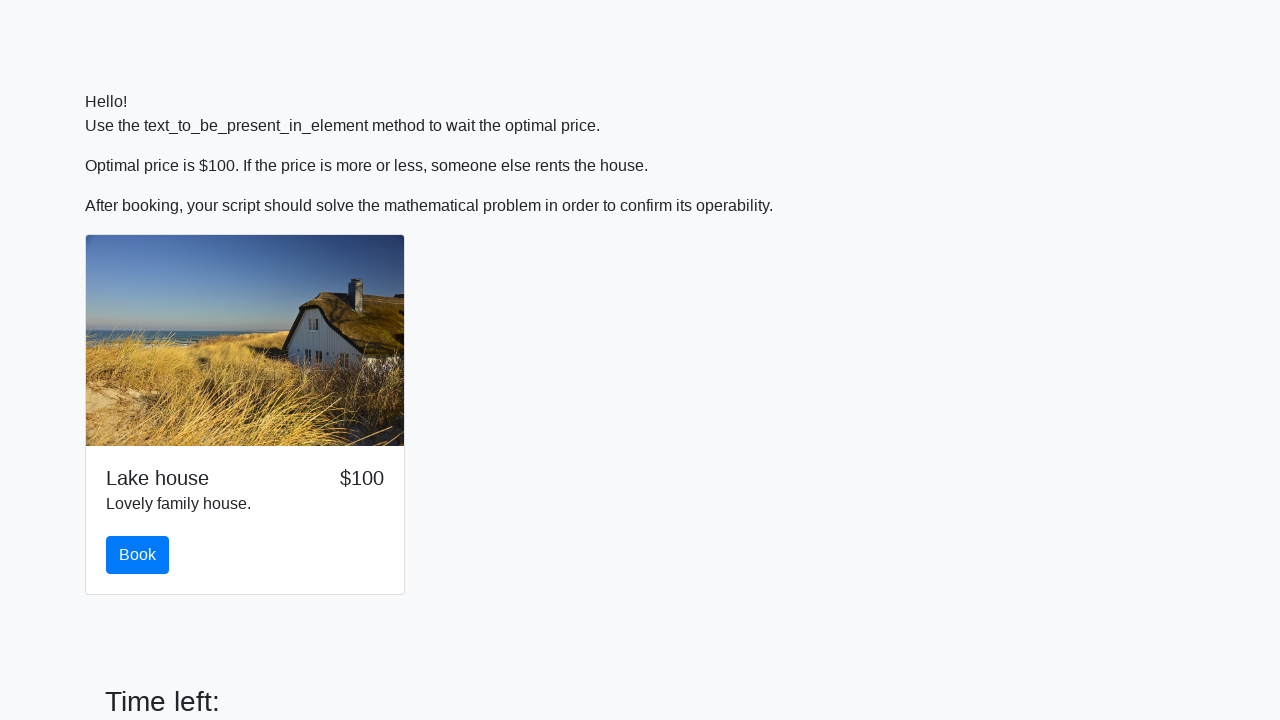

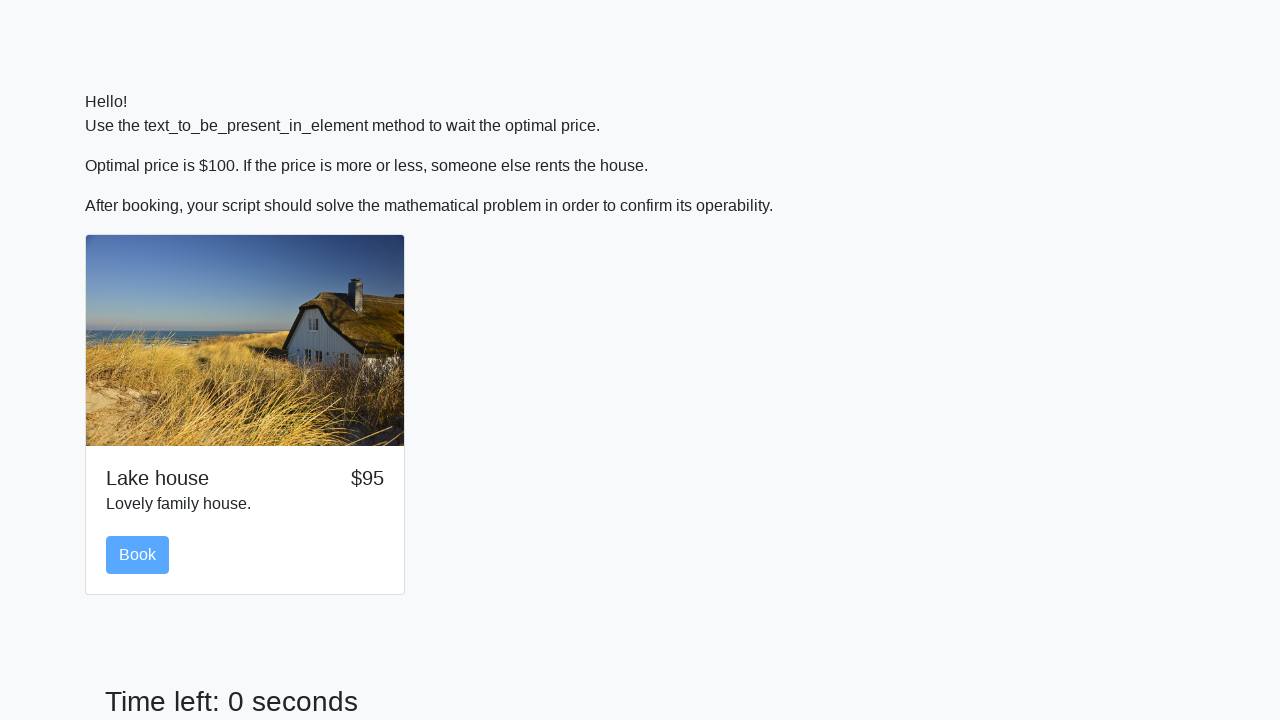